Tests the old style select menu dropdown by selecting options using index, visible text, and value attributes

Starting URL: https://demoqa.com/select-menu

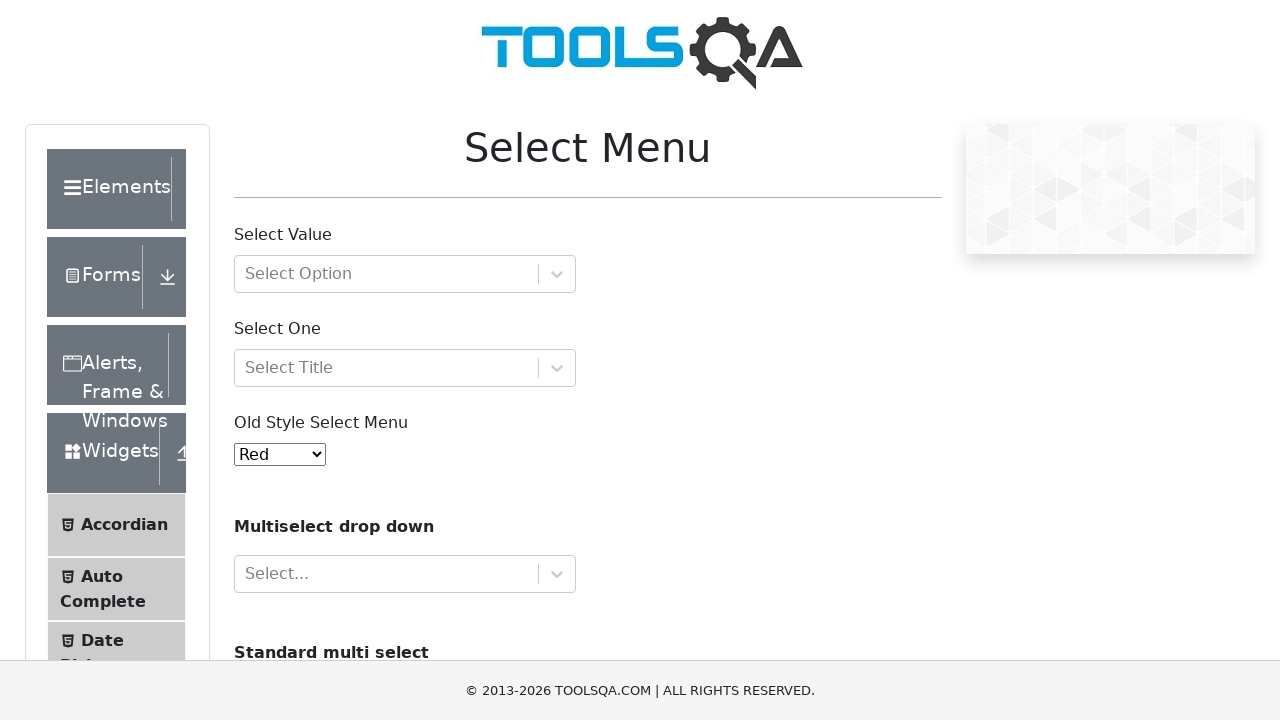

Old style select menu loaded and visible
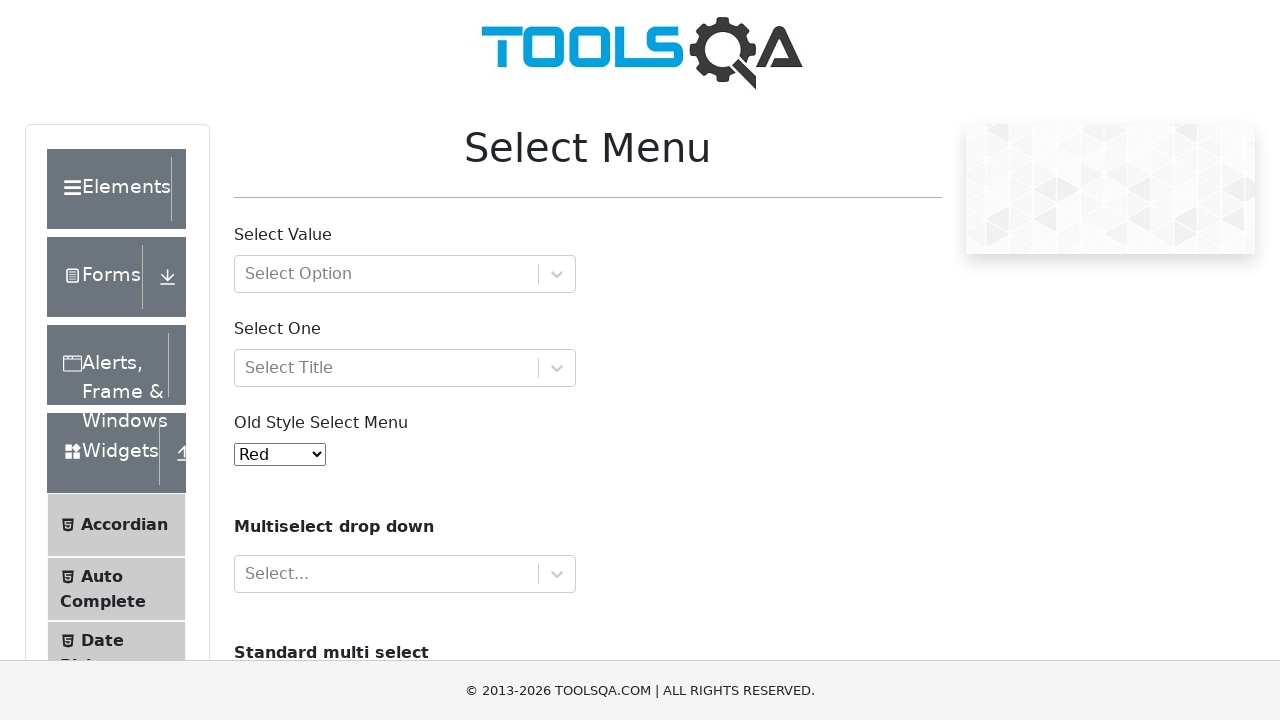

Selected 'Purple' option using index 4 on #oldSelectMenu
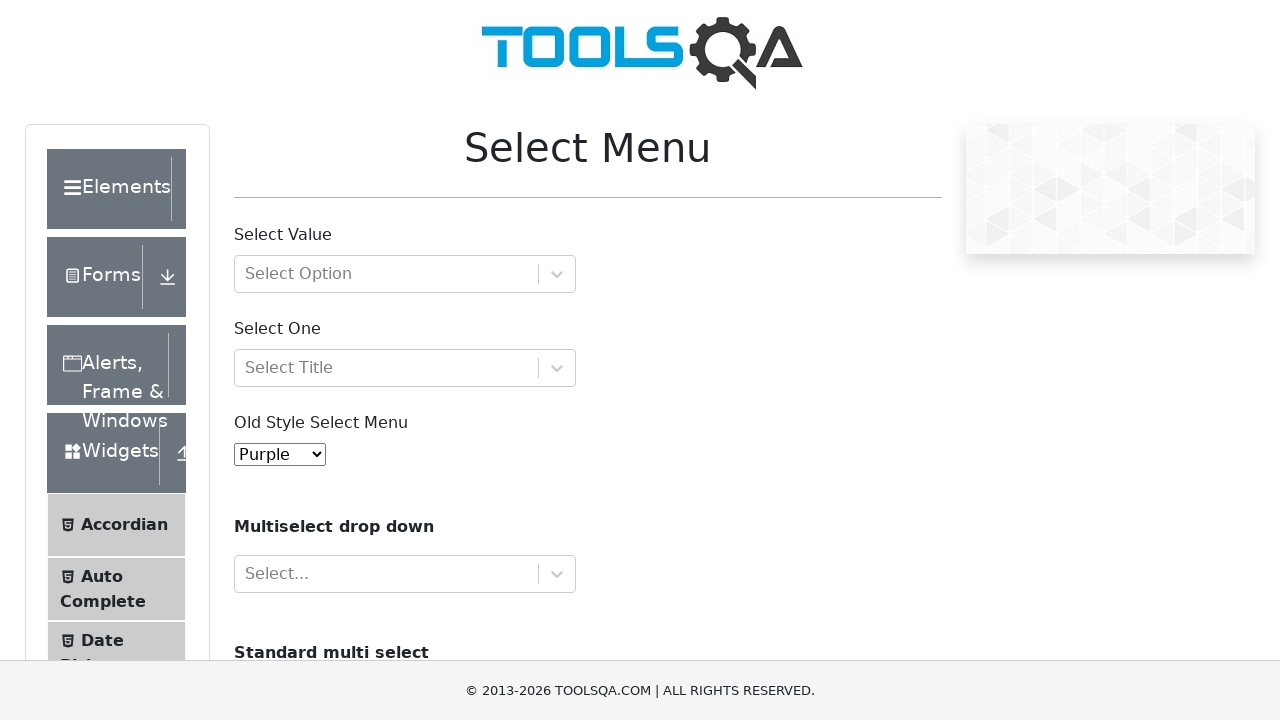

Selected 'Magenta' option using visible text on #oldSelectMenu
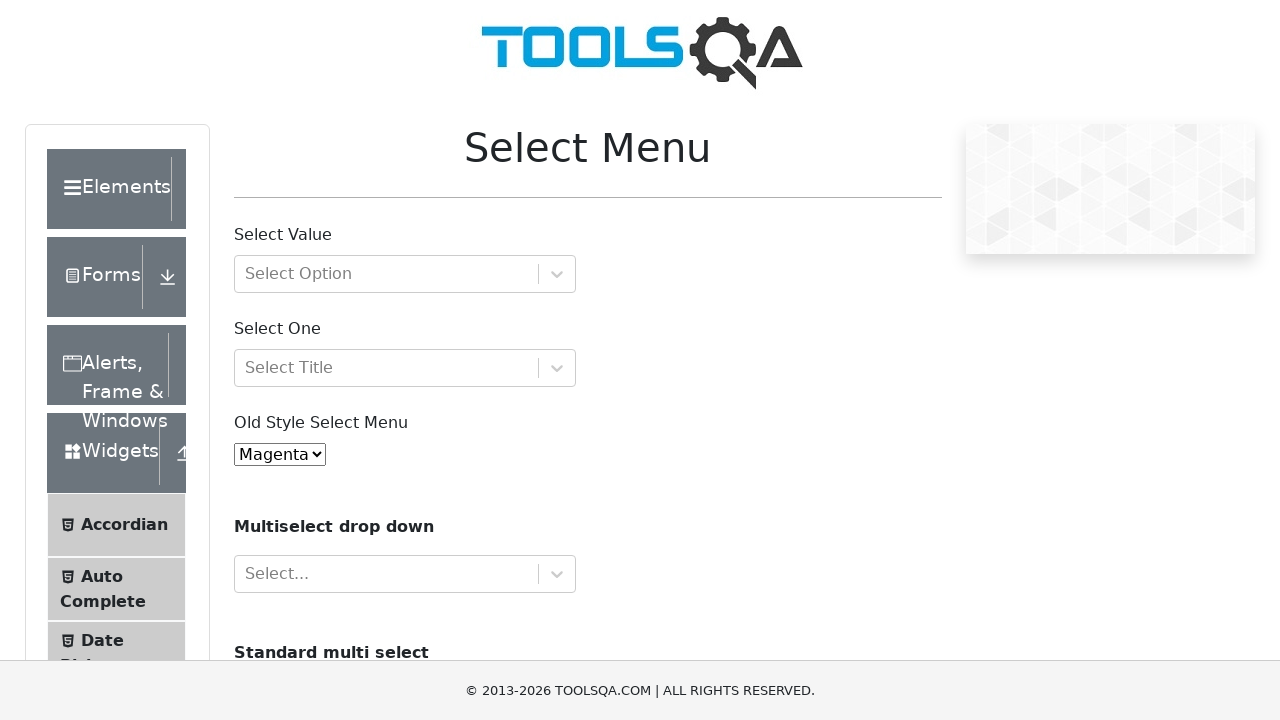

Selected 'Aqua' option using value attribute '10' on #oldSelectMenu
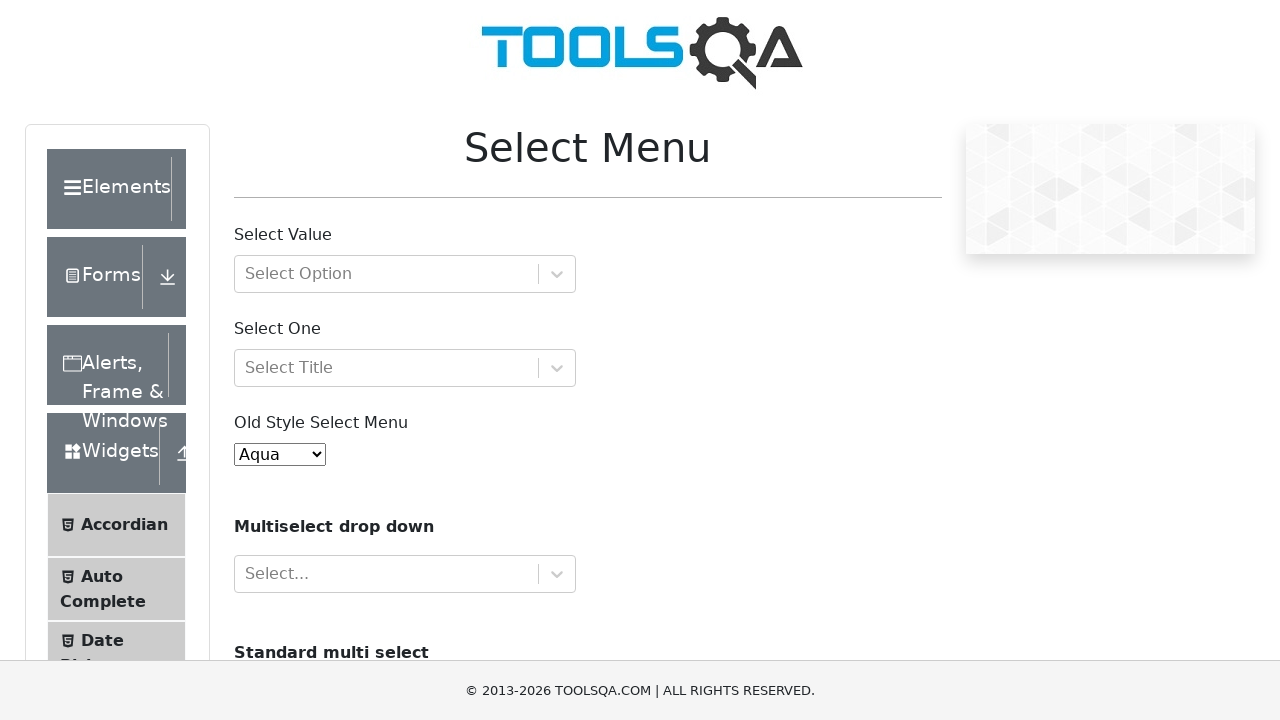

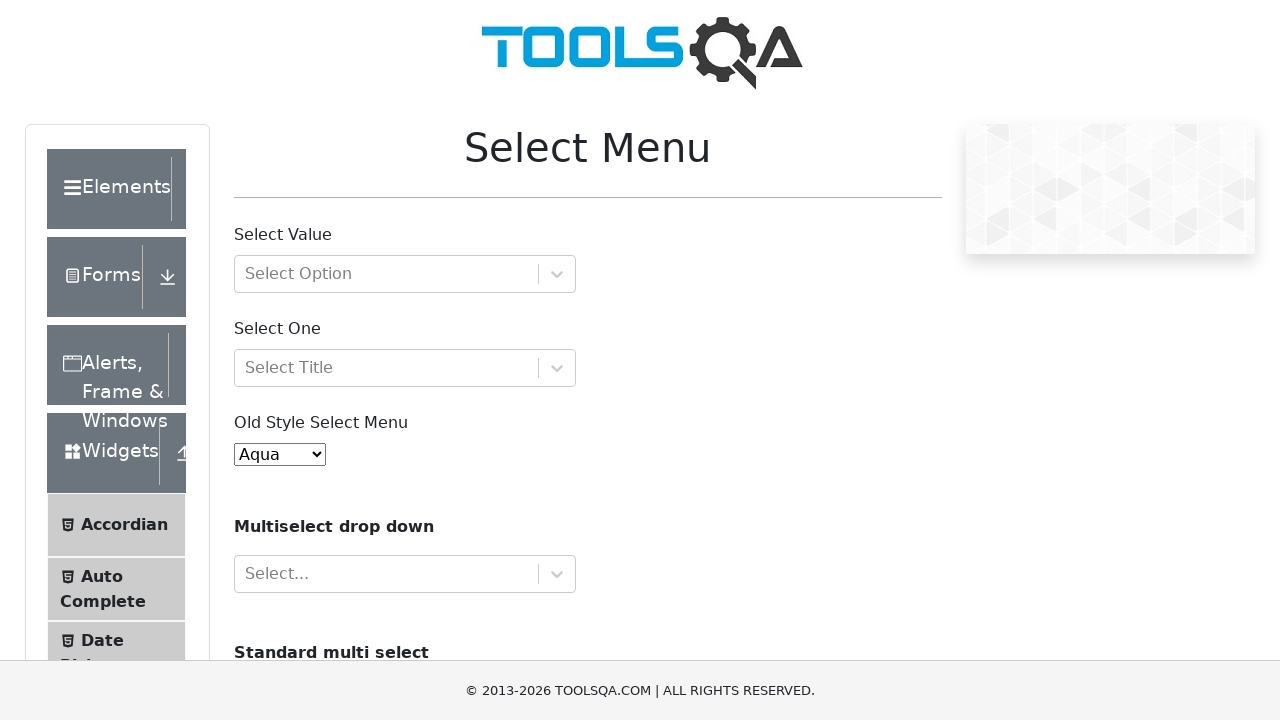